Navigates to the Automation Exercise homepage and waits for the page to load completely.

Starting URL: https://automationexercise.com/

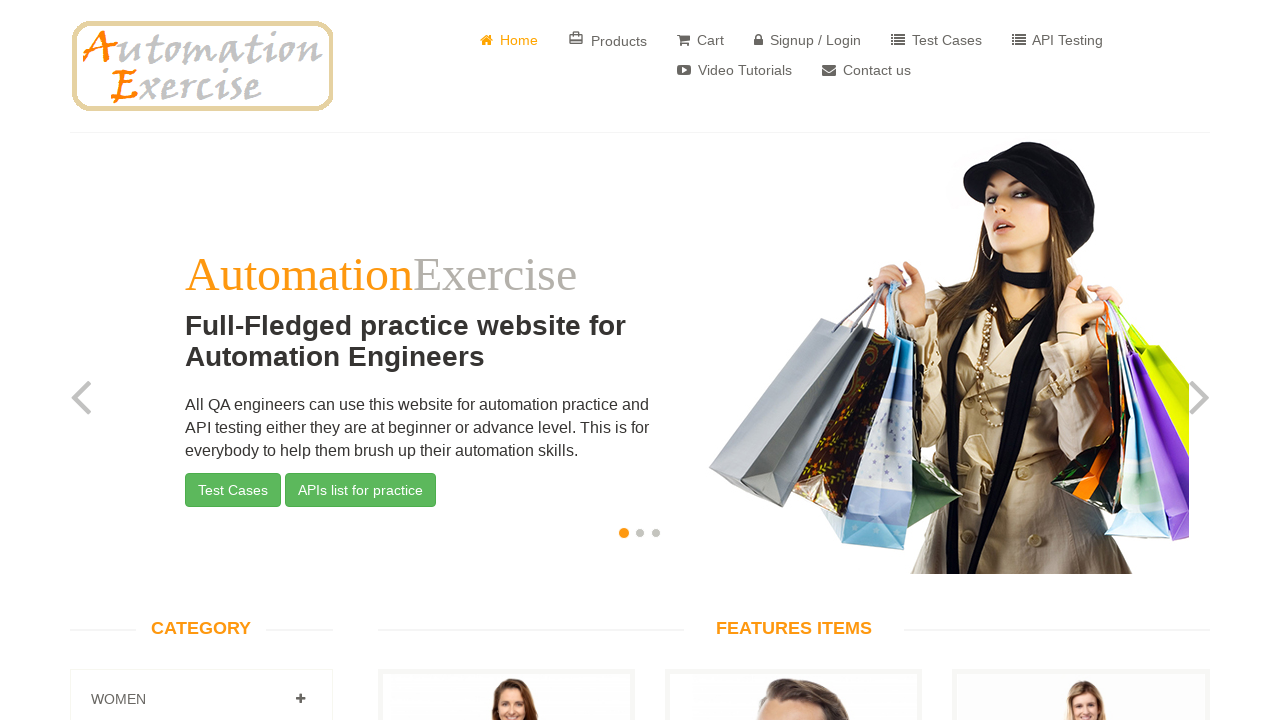

Navigated to Automation Exercise homepage
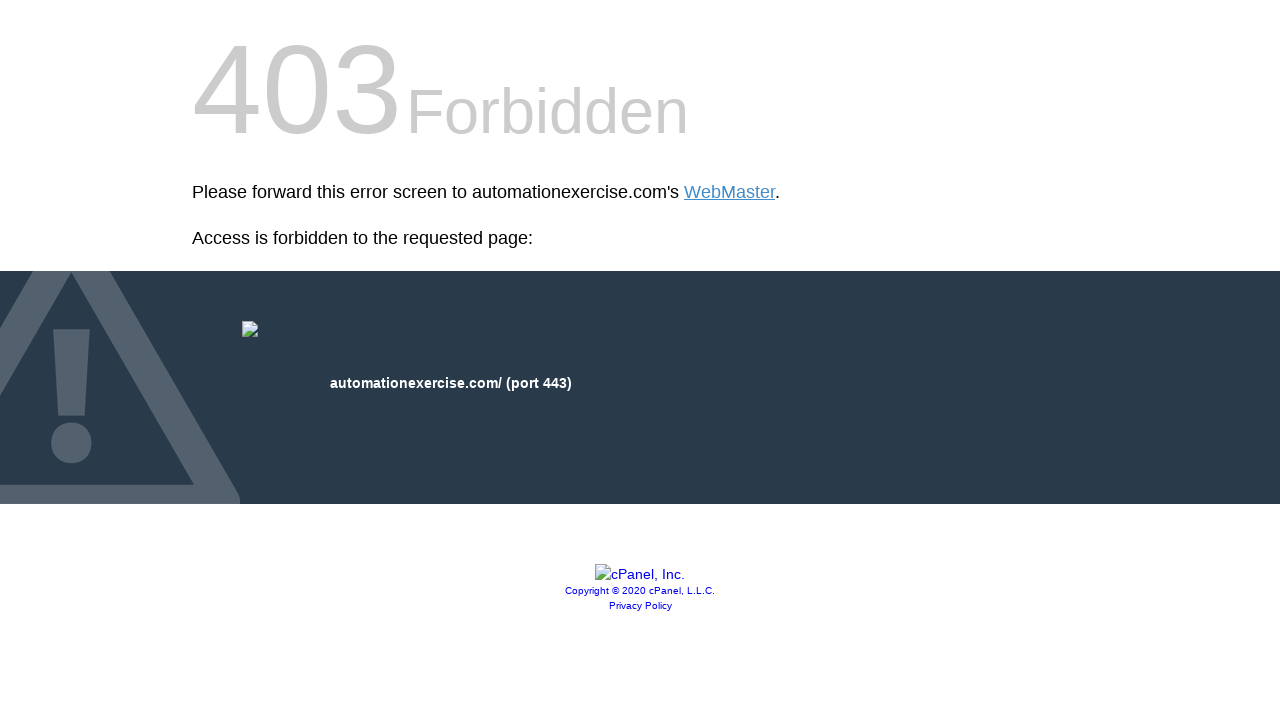

Page DOM content loaded
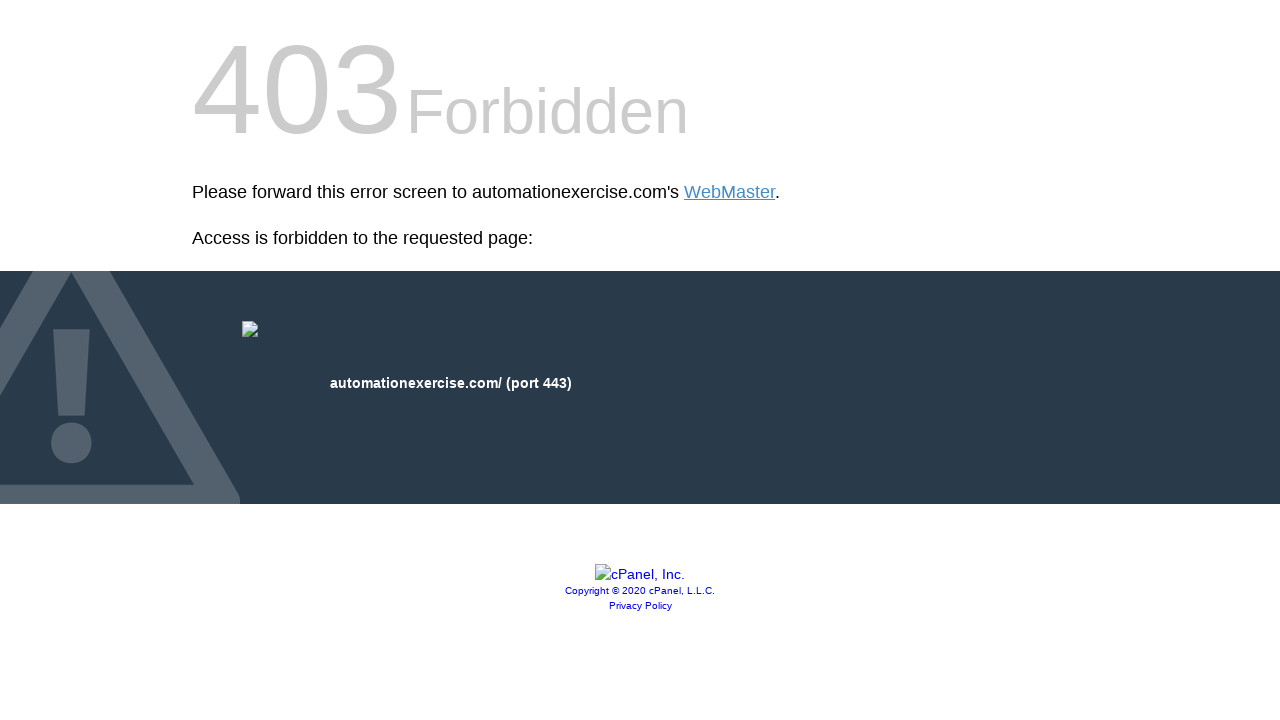

Body element found - page fully loaded
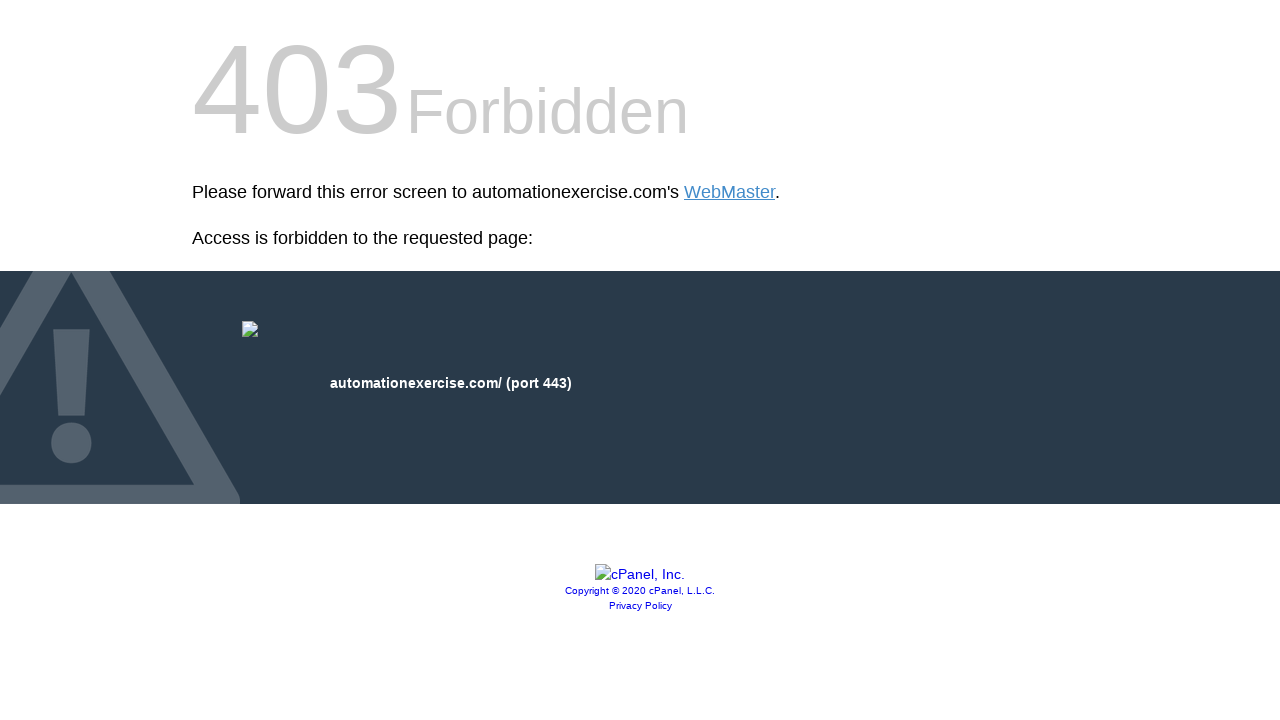

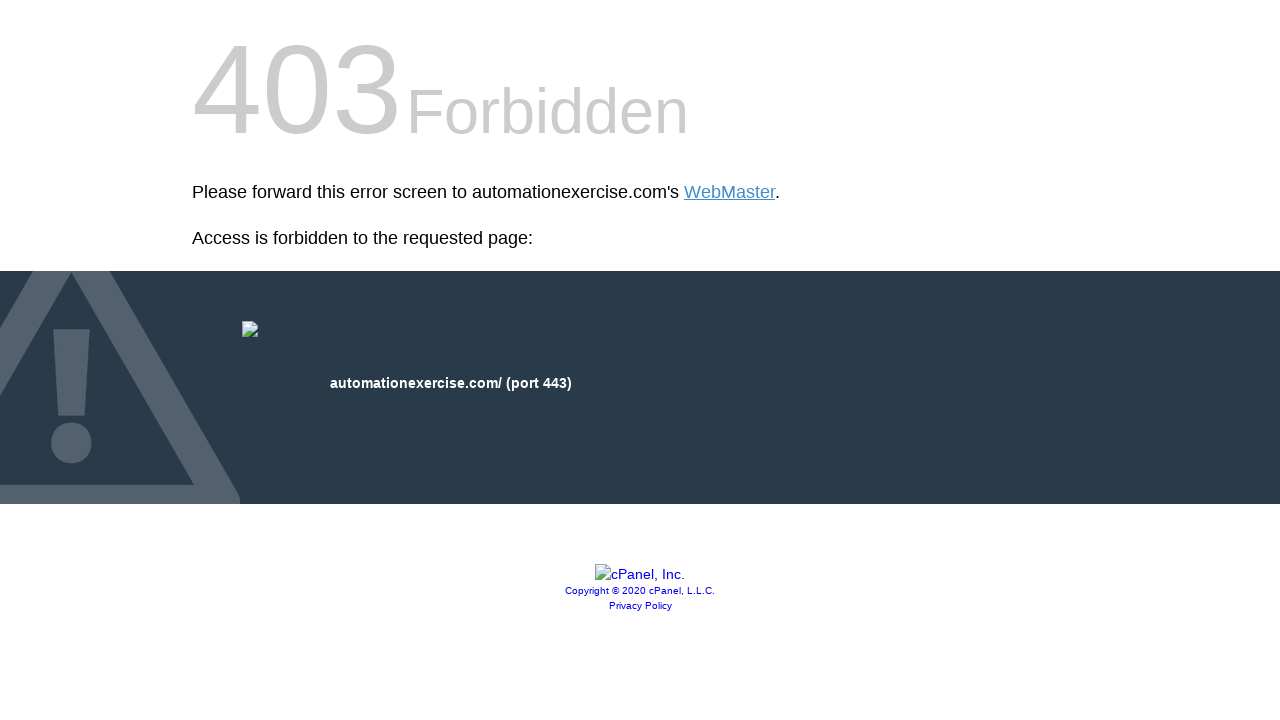